Tests mouse hover interactions on a multi-level navigation menu by hovering over main item, sub-list, and sub-item elements

Starting URL: https://demoqa.com/menu/

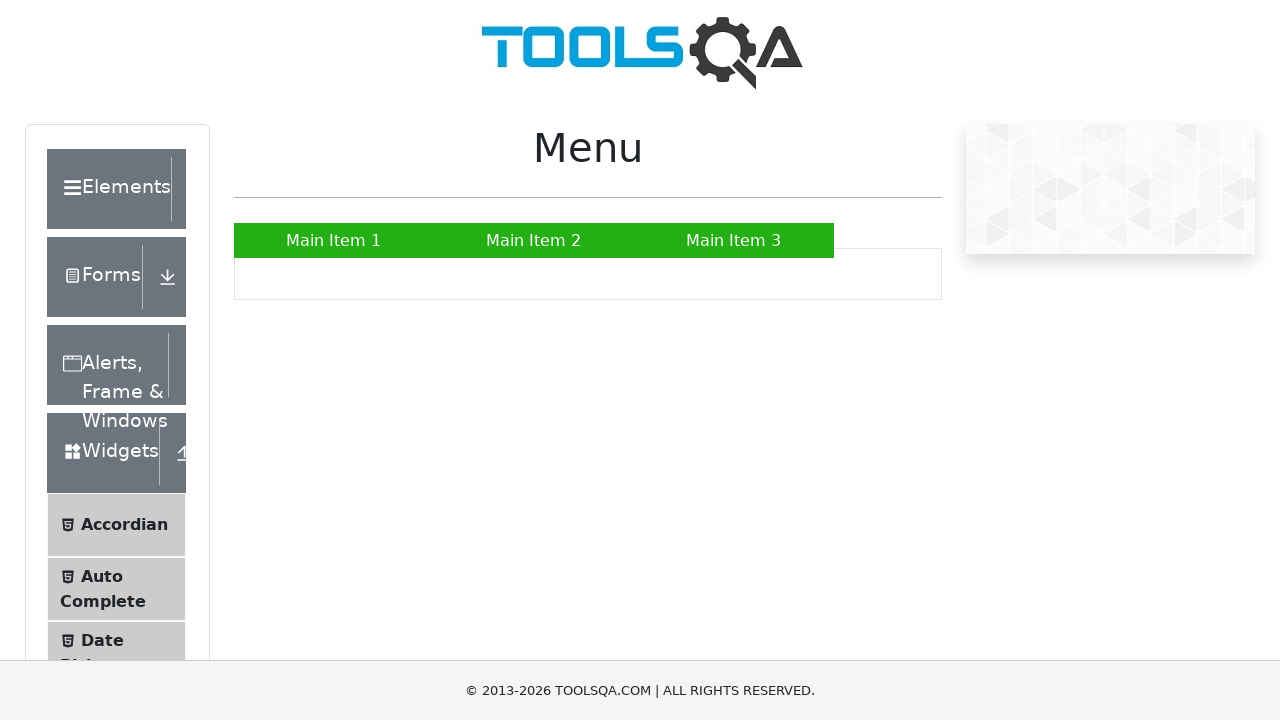

Hovered over Main Item 2 in navigation menu at (534, 240) on xpath=//*[@id="nav"]/li[2]/a
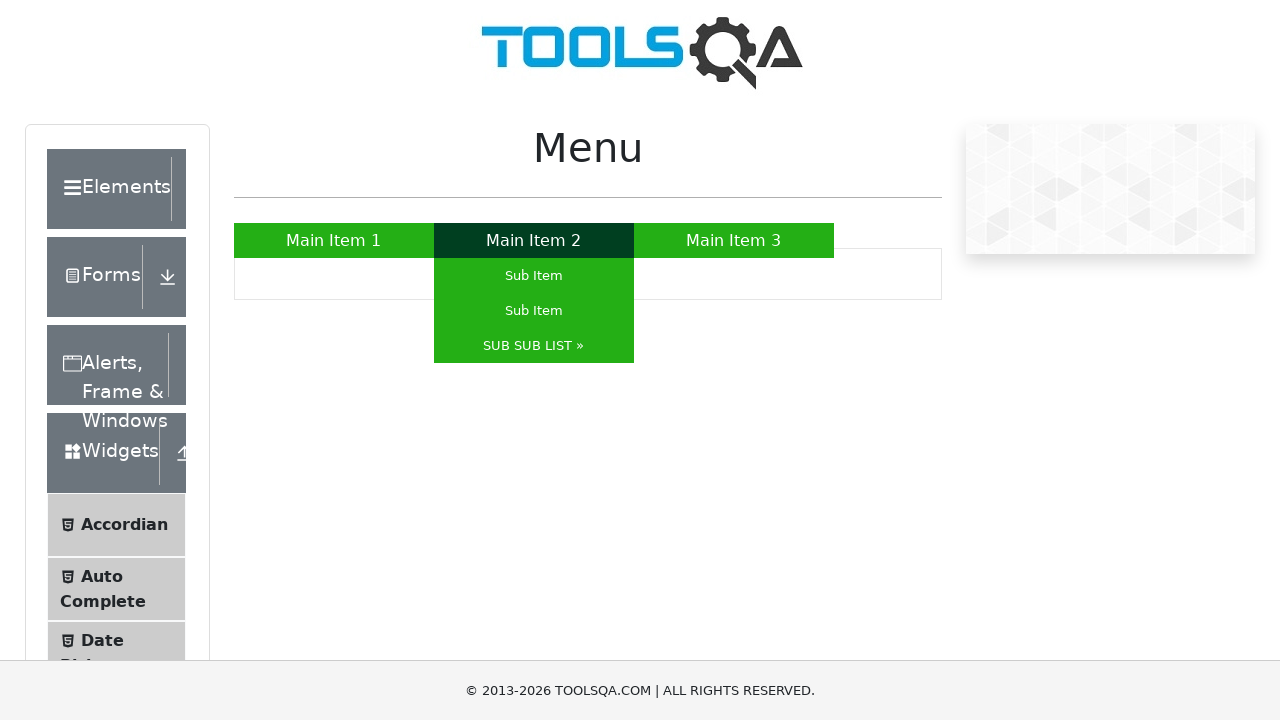

Waited for Main Item 2 submenu to expand
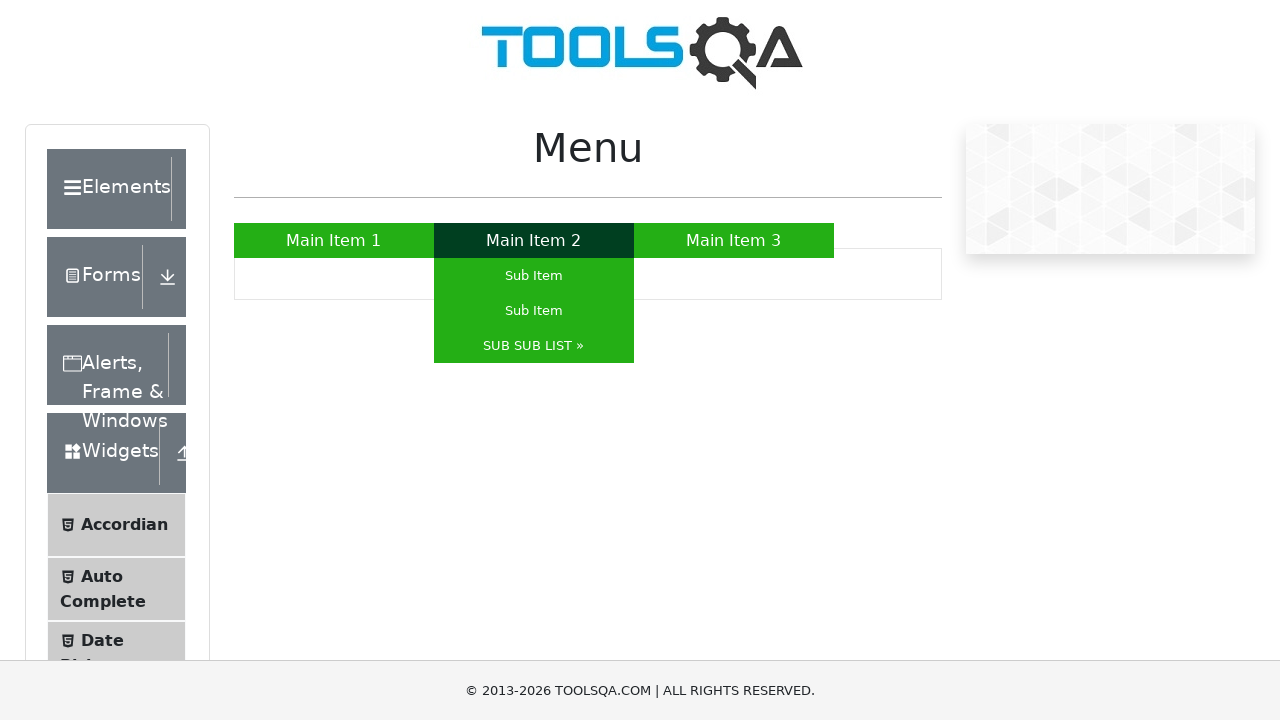

Hovered over Sub List item in Main Item 2 submenu at (534, 346) on xpath=//*[@id="nav"]/li[2]/ul/li[3]/a
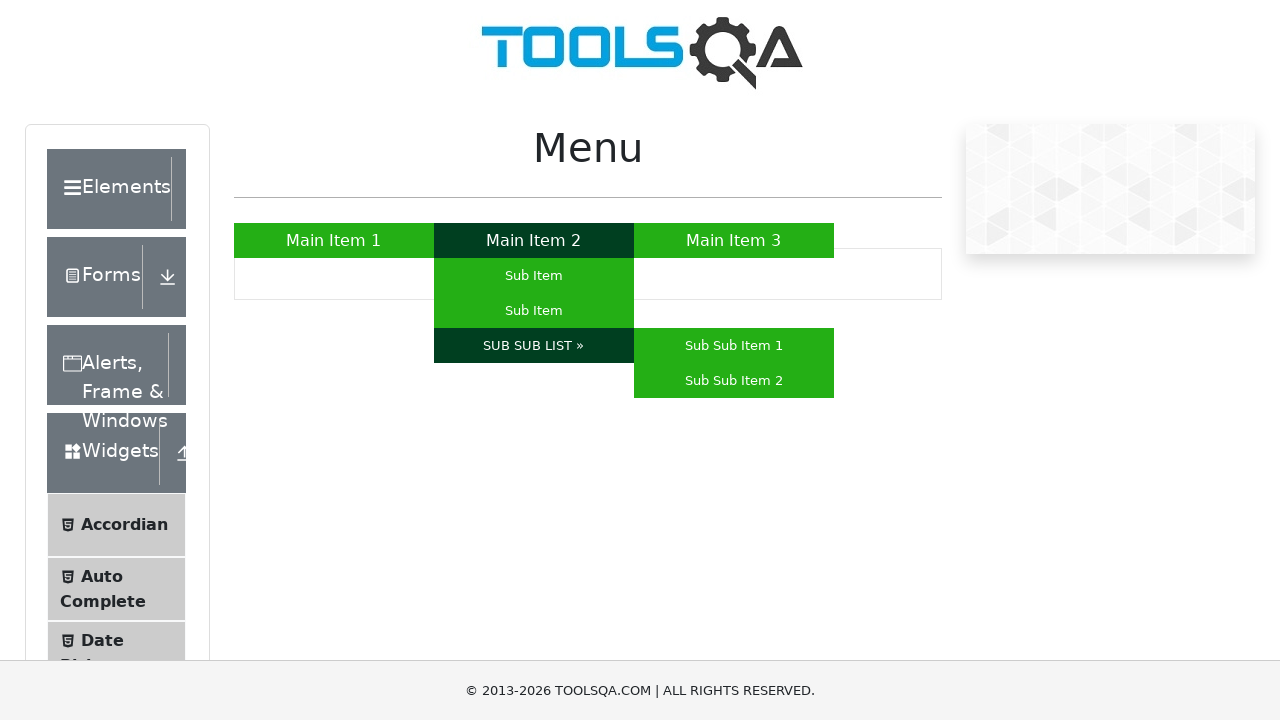

Waited for Sub List submenu to expand
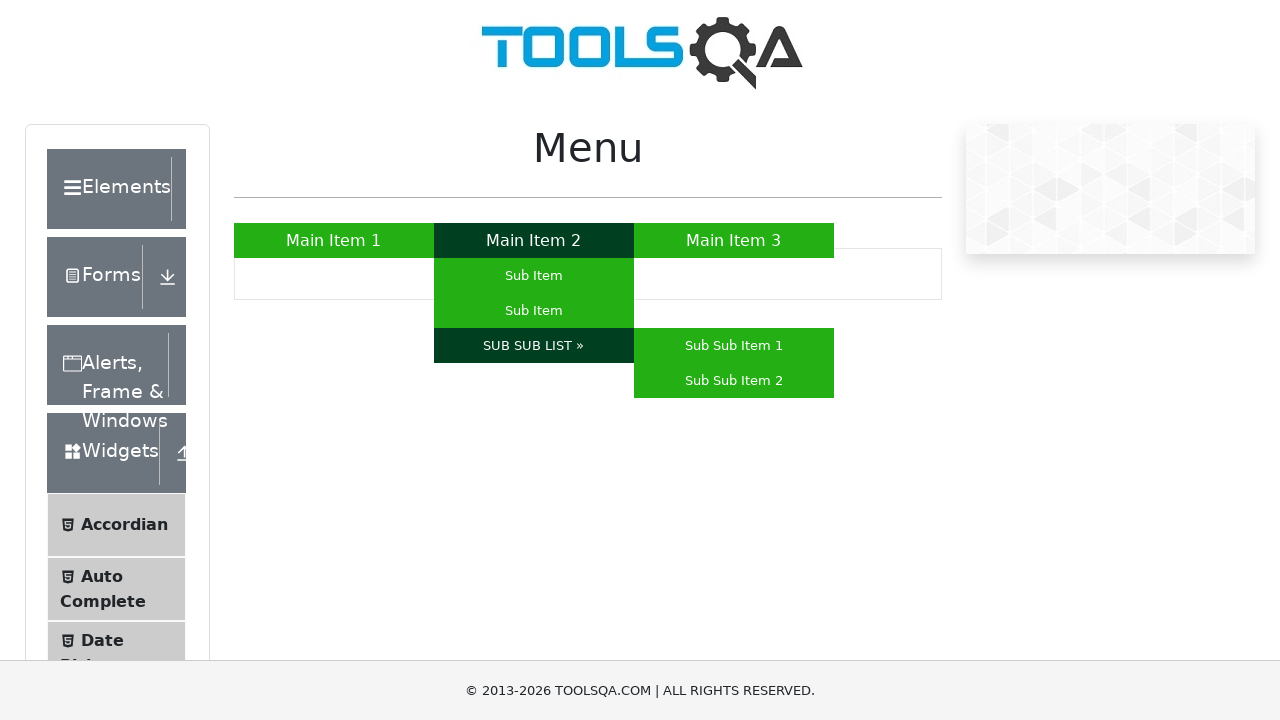

Hovered over Sub Item 1 in Sub List submenu at (734, 346) on xpath=//*[@id="nav"]/li[2]/ul/li[3]/ul/li[1]/a
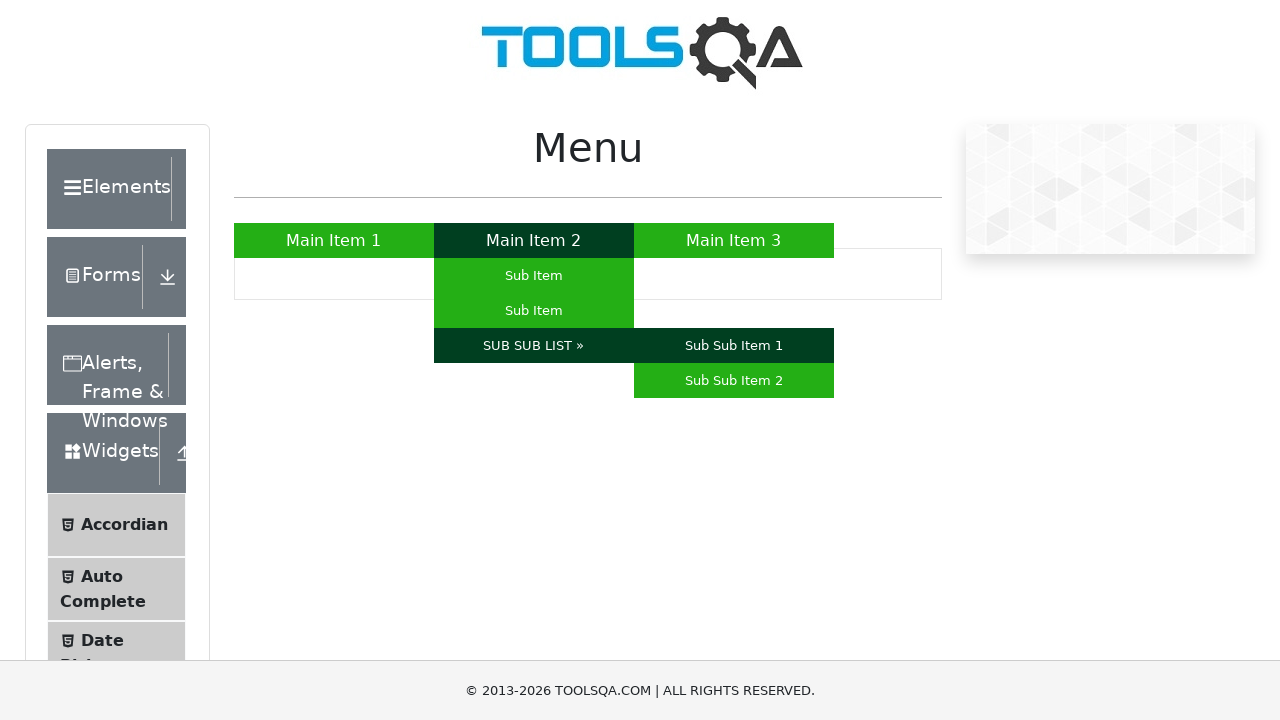

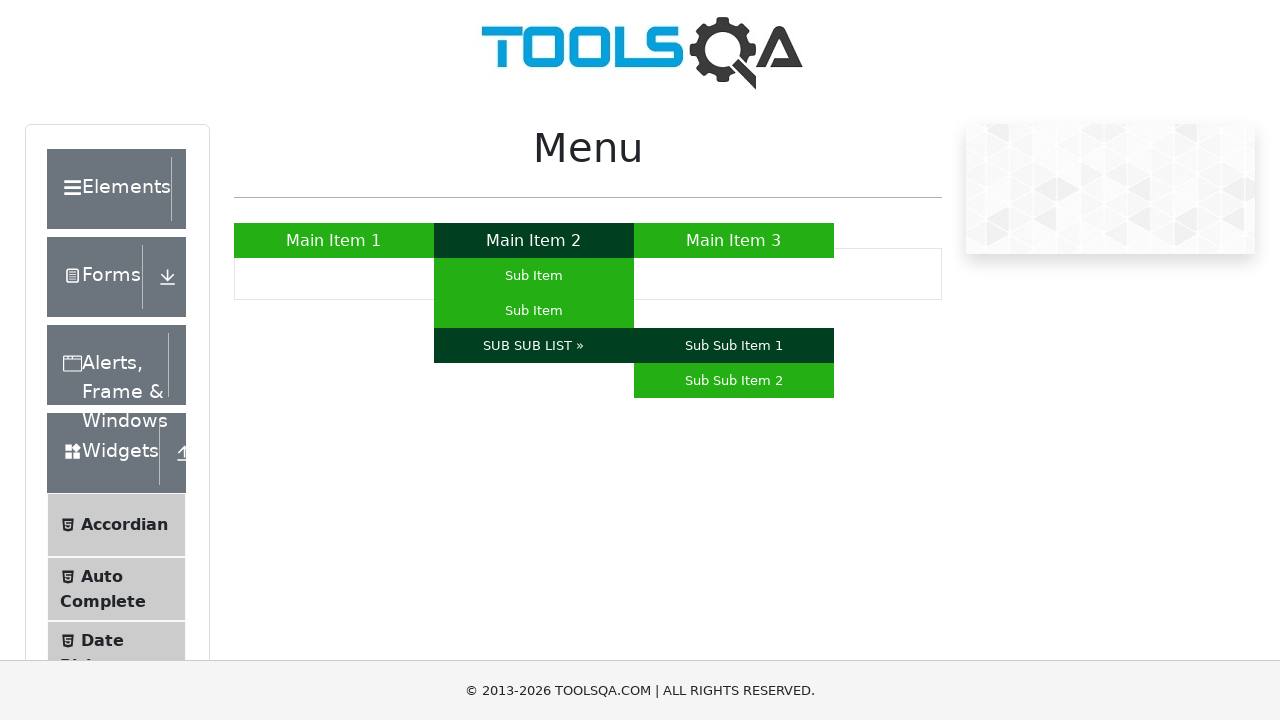